Navigates to the Wayne County website homepage, maximizes the window, and verifies the page loads successfully.

Starting URL: https://www.waynecounty.com/

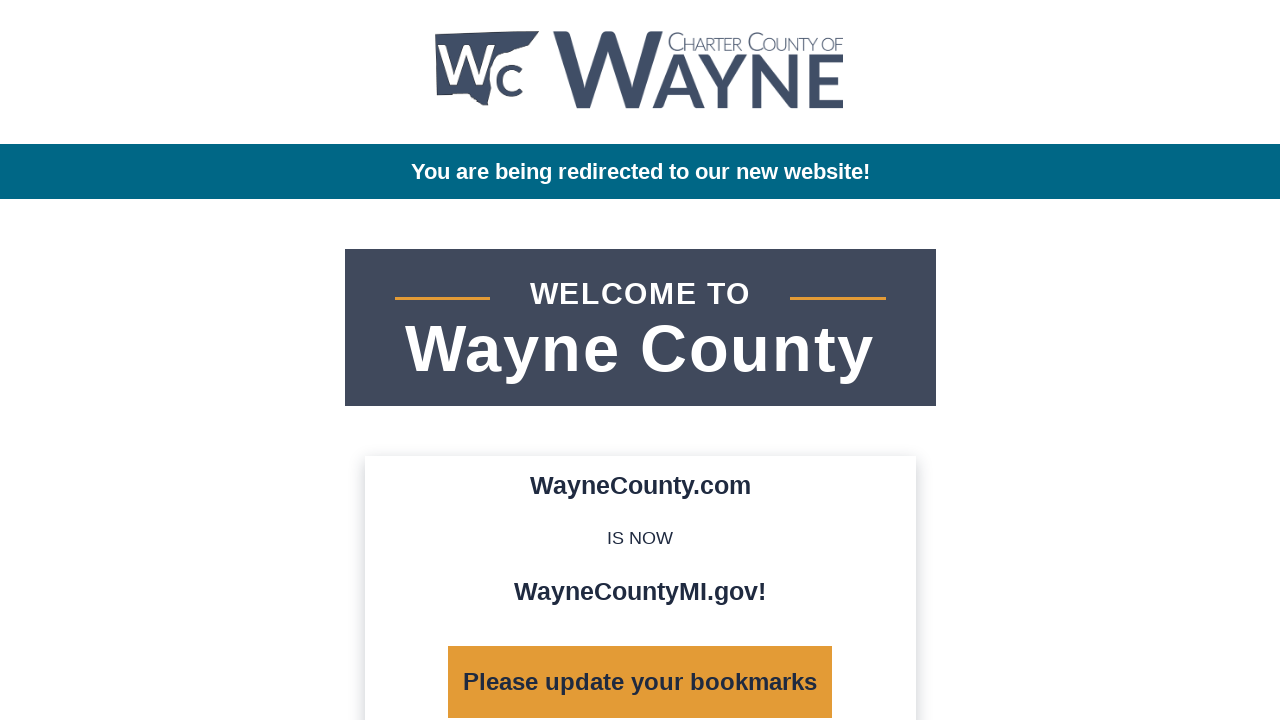

Waited for page to reach networkidle state
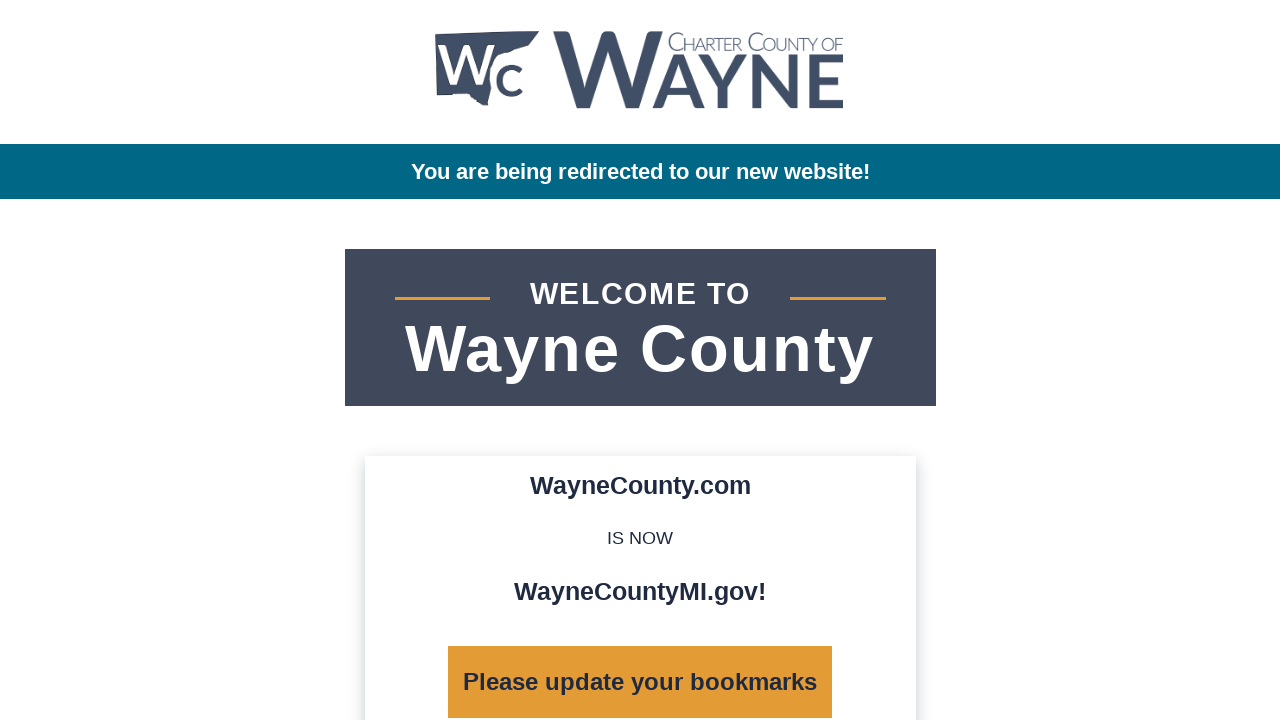

Verified body element is present on Wayne County homepage
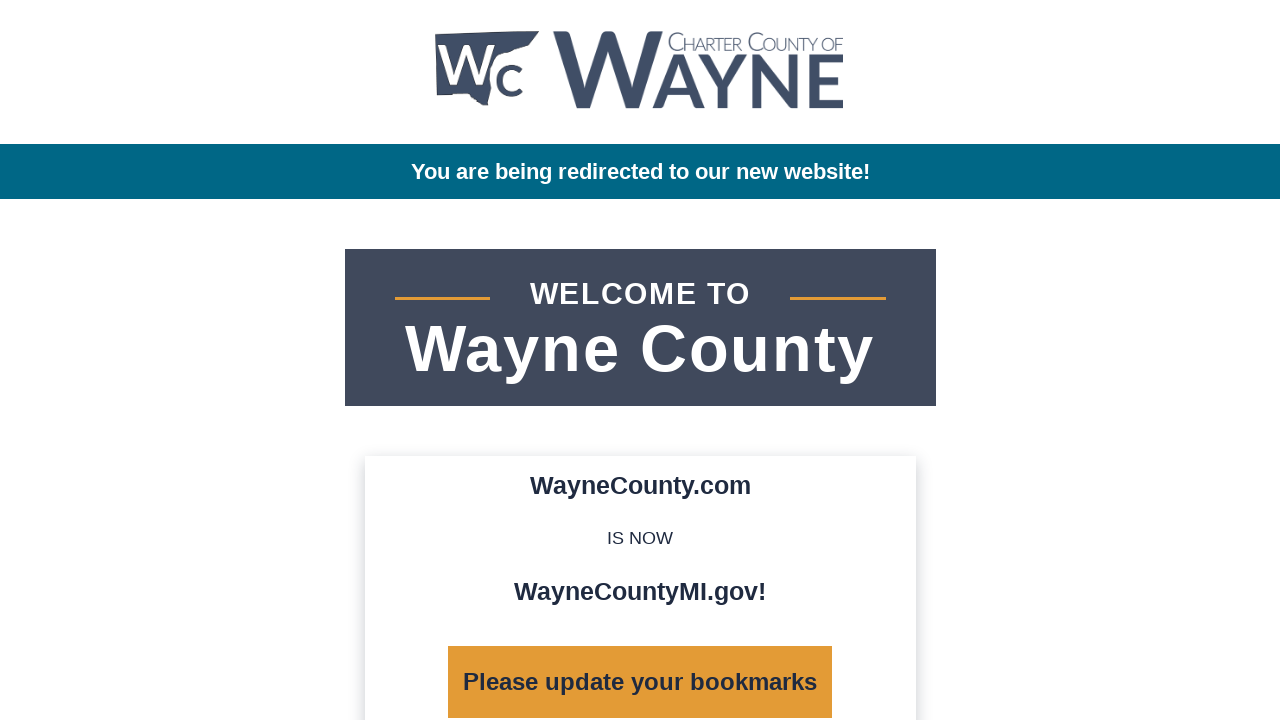

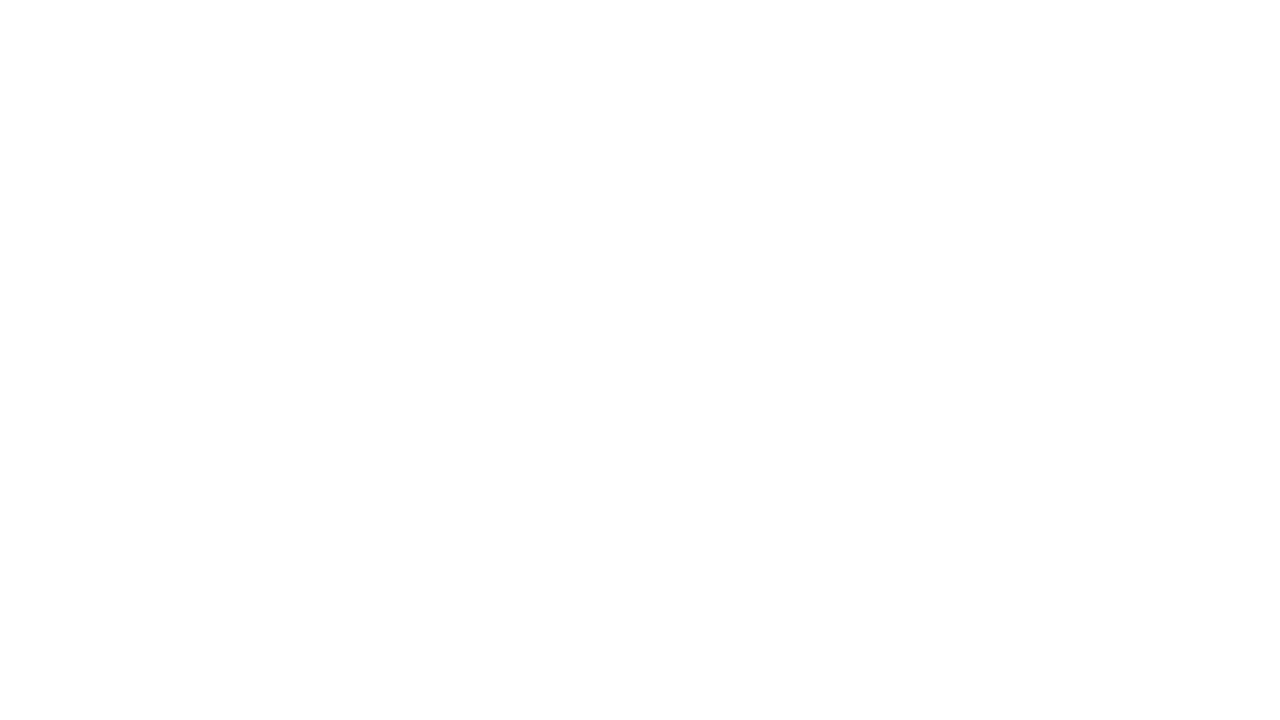